Tests various Selenium locator strategies by finding elements on the Sauce Demo login page using different locator methods (id, name, className, tagName)

Starting URL: https://www.saucedemo.com/

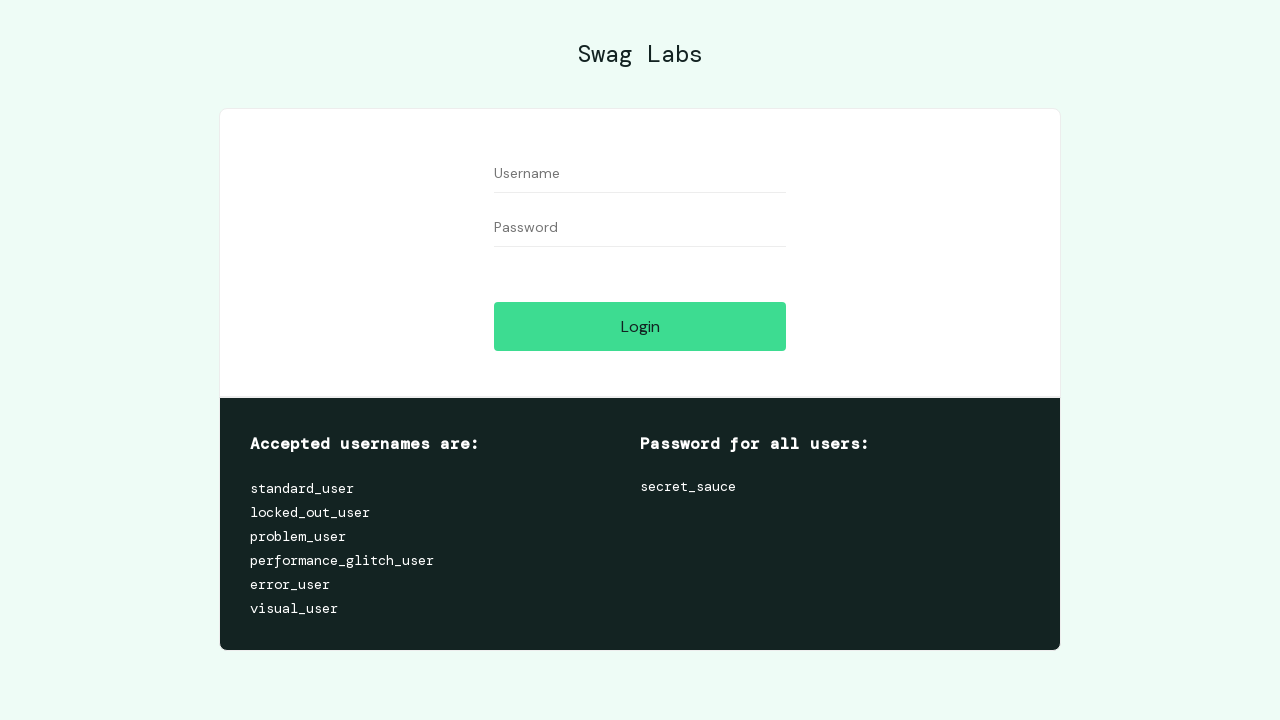

Located username input field by id '#user-name' on login page
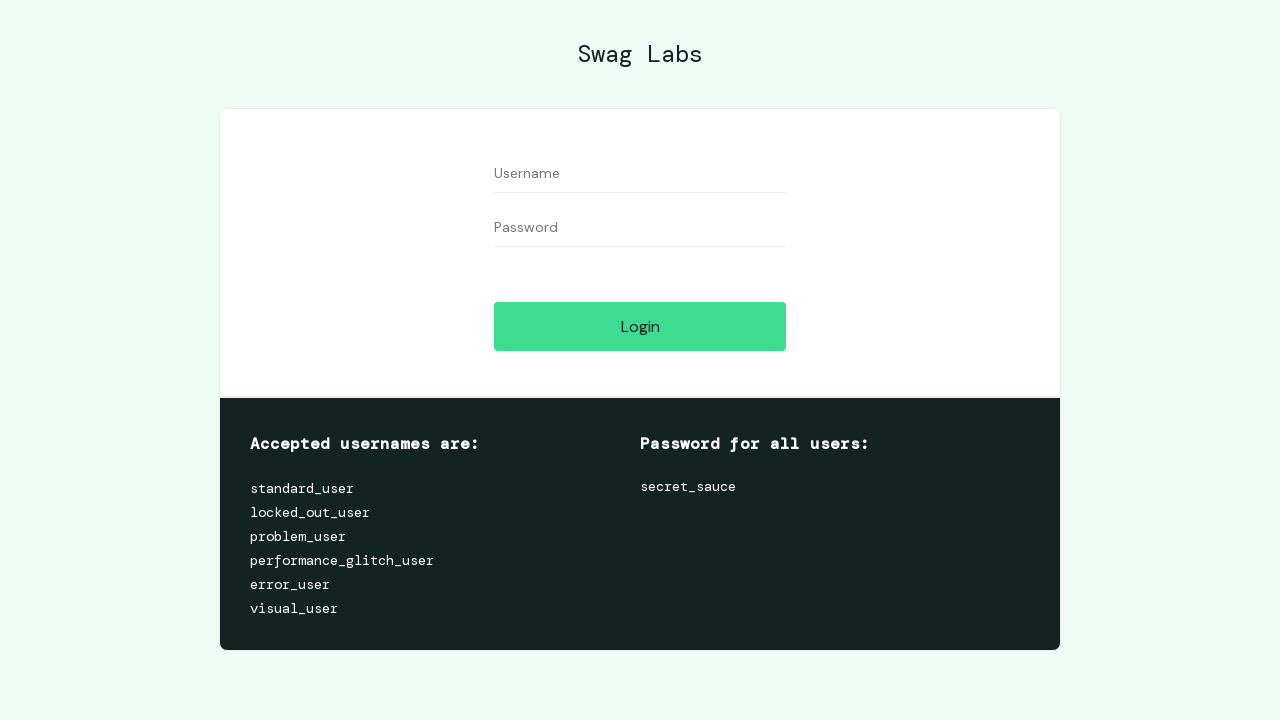

Located username input field by name attribute 'user-name'
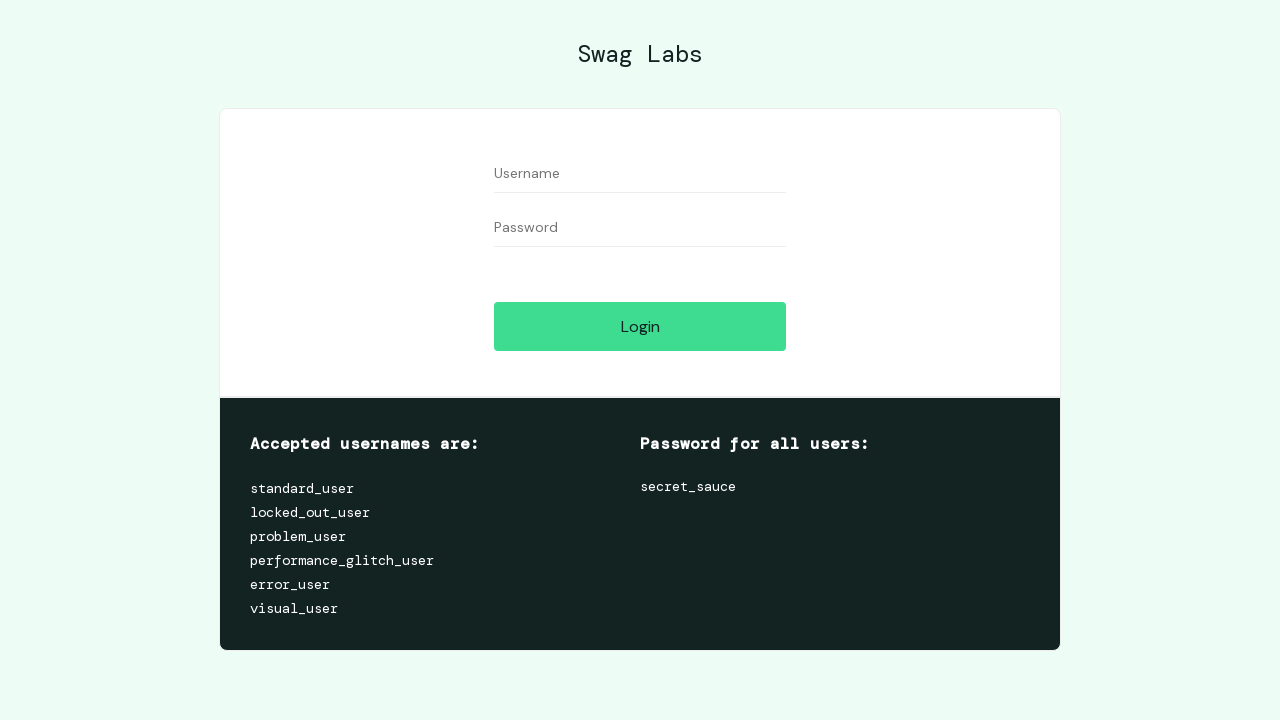

Located first form group element by class name '.form_group'
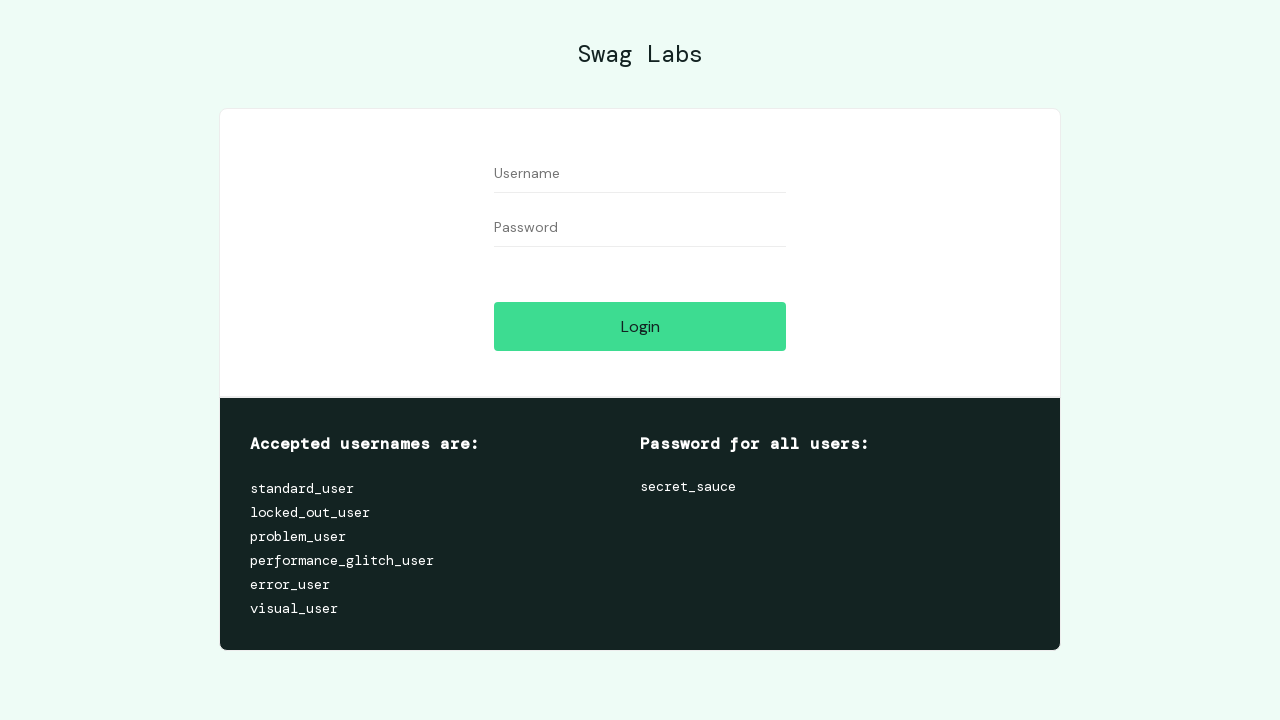

Located first div element on the page by tag name
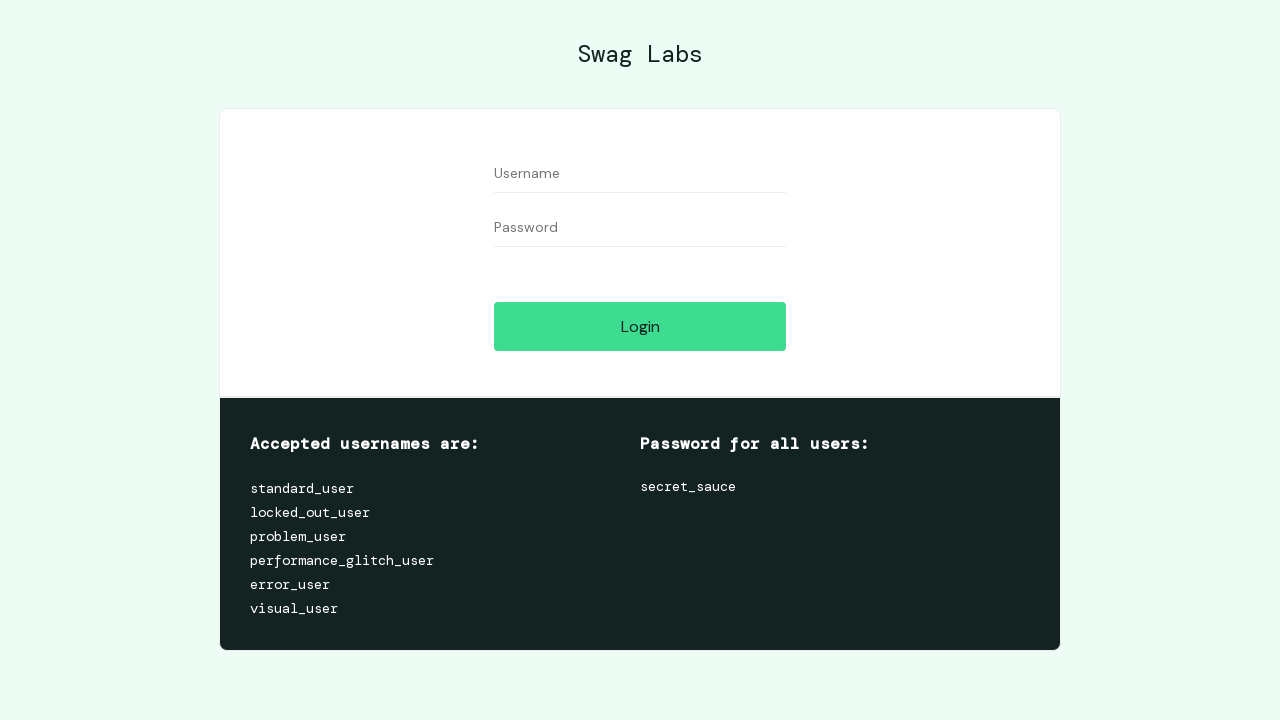

Navigated to Sauce Demo inventory page
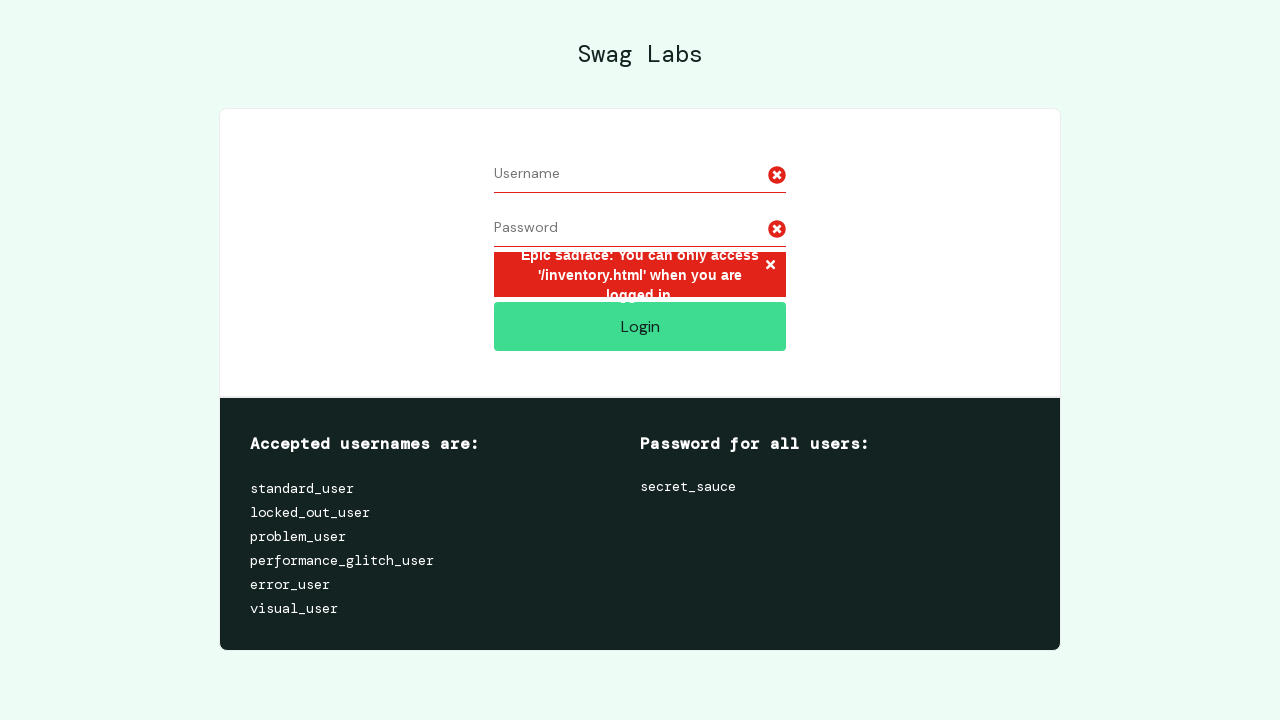

Waited for inventory page to finish loading (networkidle state)
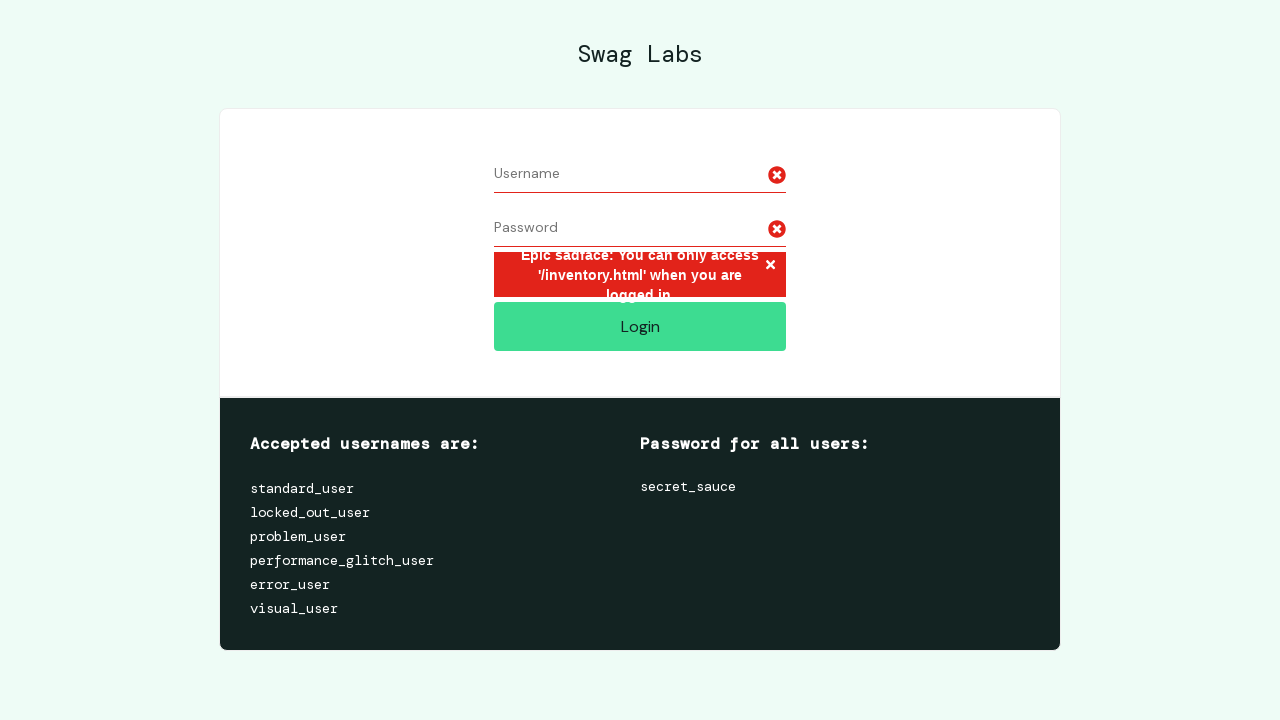

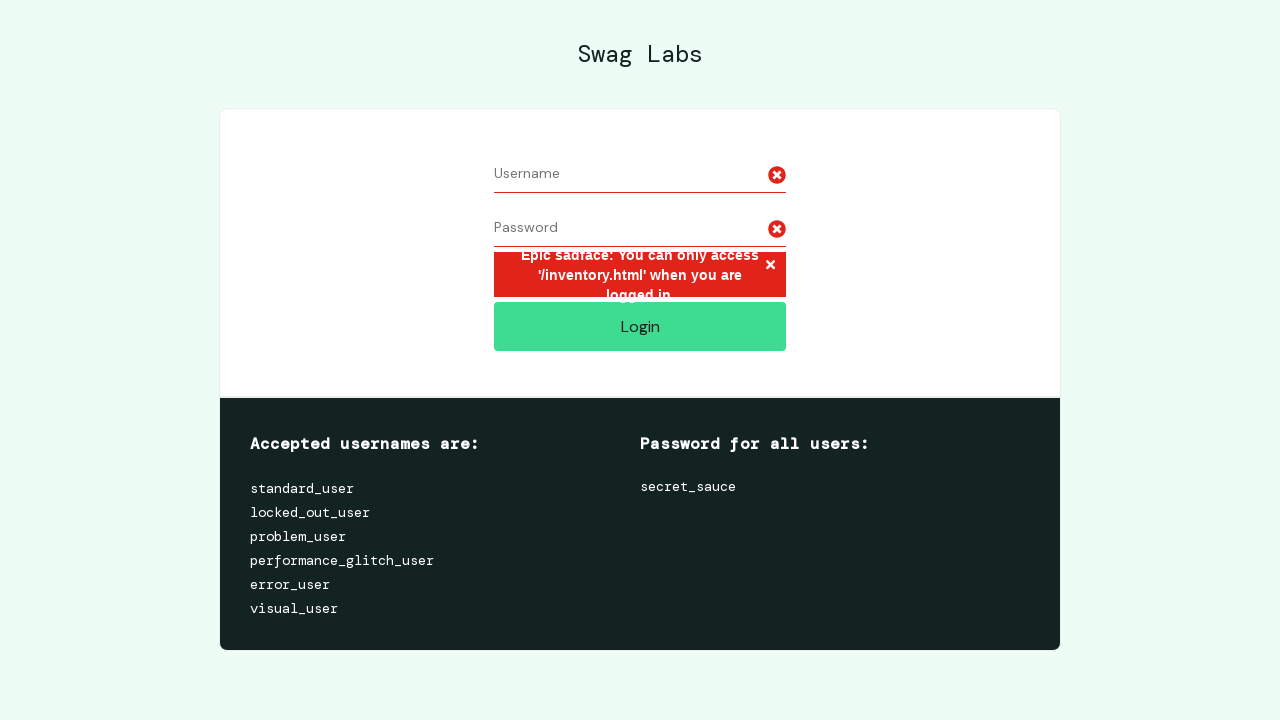